Navigates to DemoQA elements page, scrolls to the Interactions menu item, and clicks on it

Starting URL: https://demoqa.com/elements

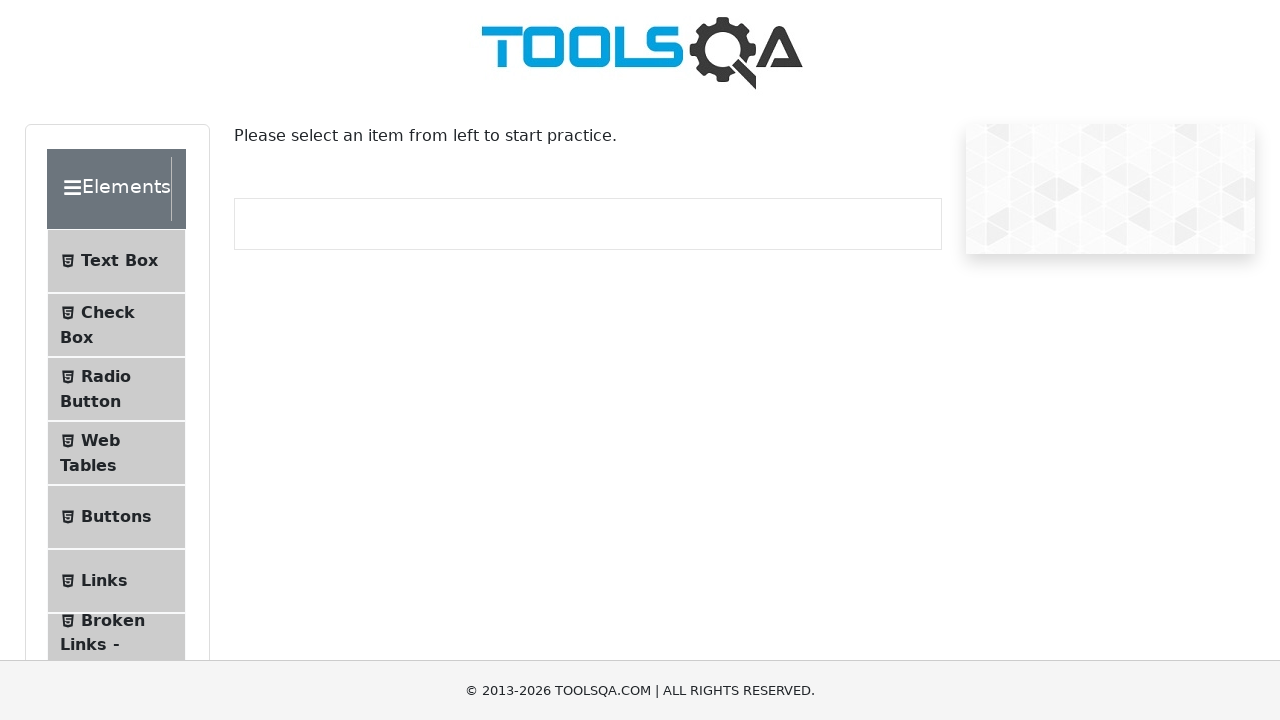

Located Interactions menu element
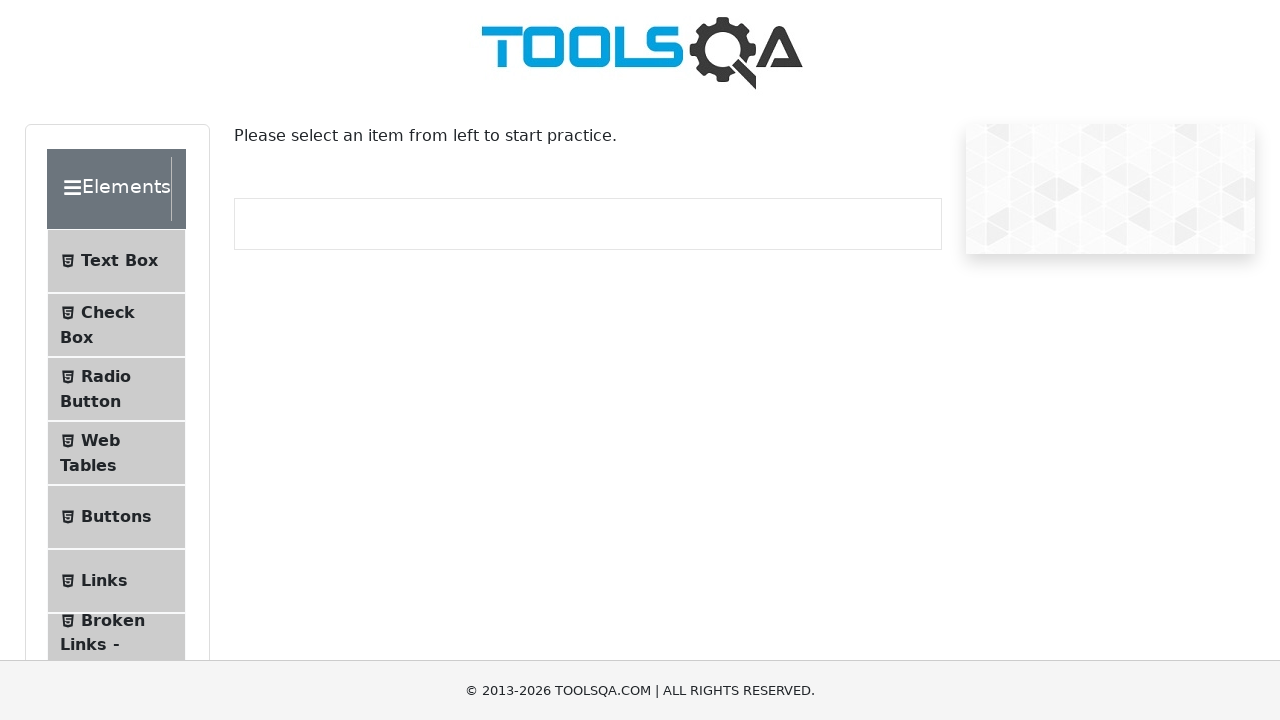

Scrolled Interactions menu into view
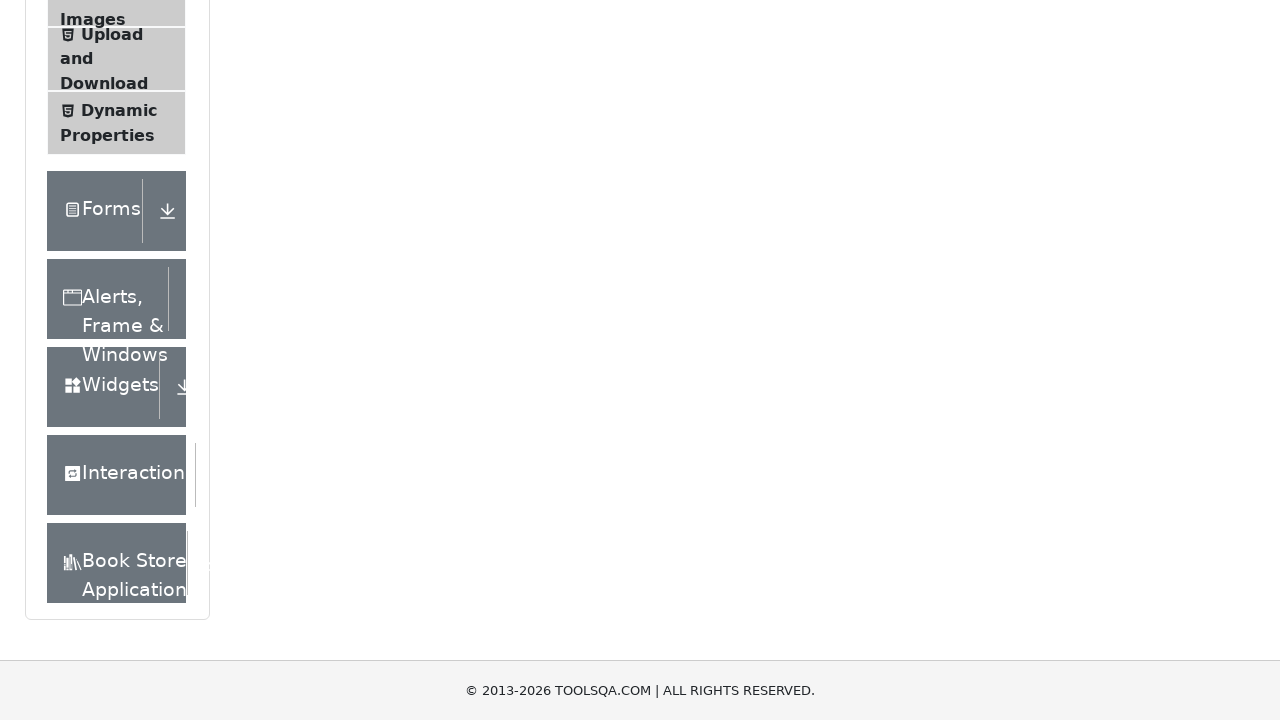

Clicked on Interactions menu item at (121, 475) on xpath=//div[text()='Interactions']
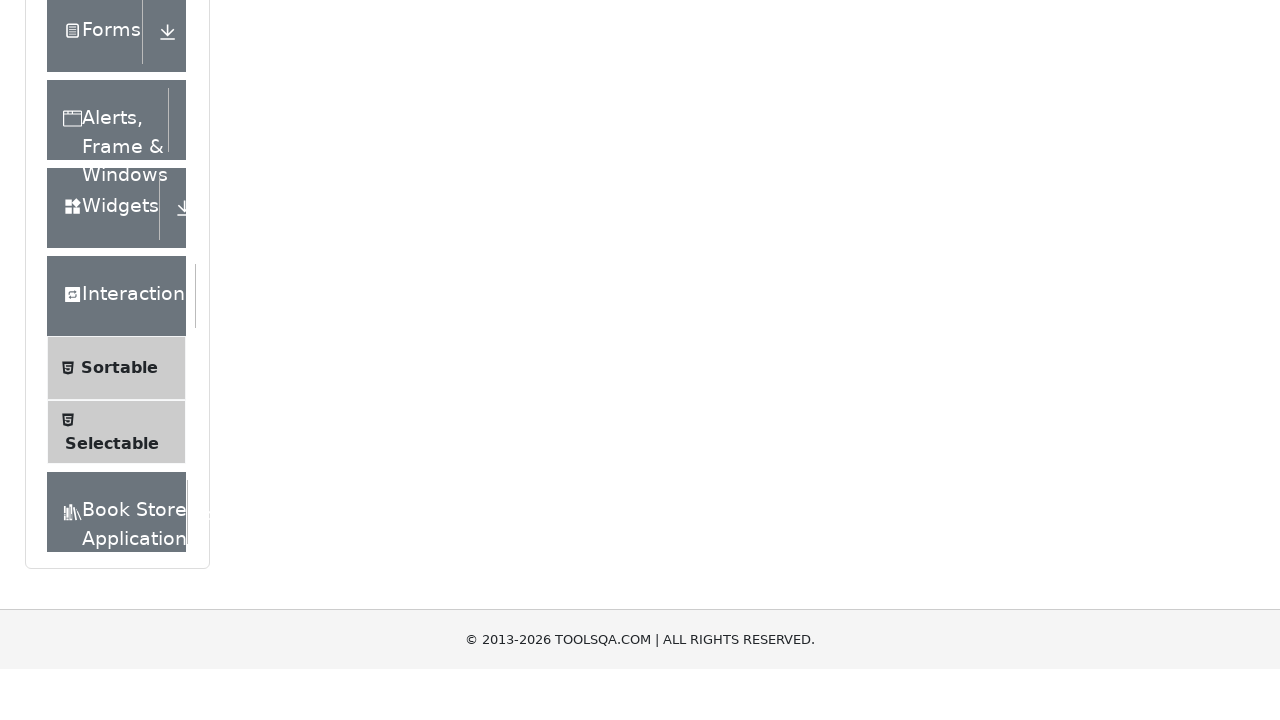

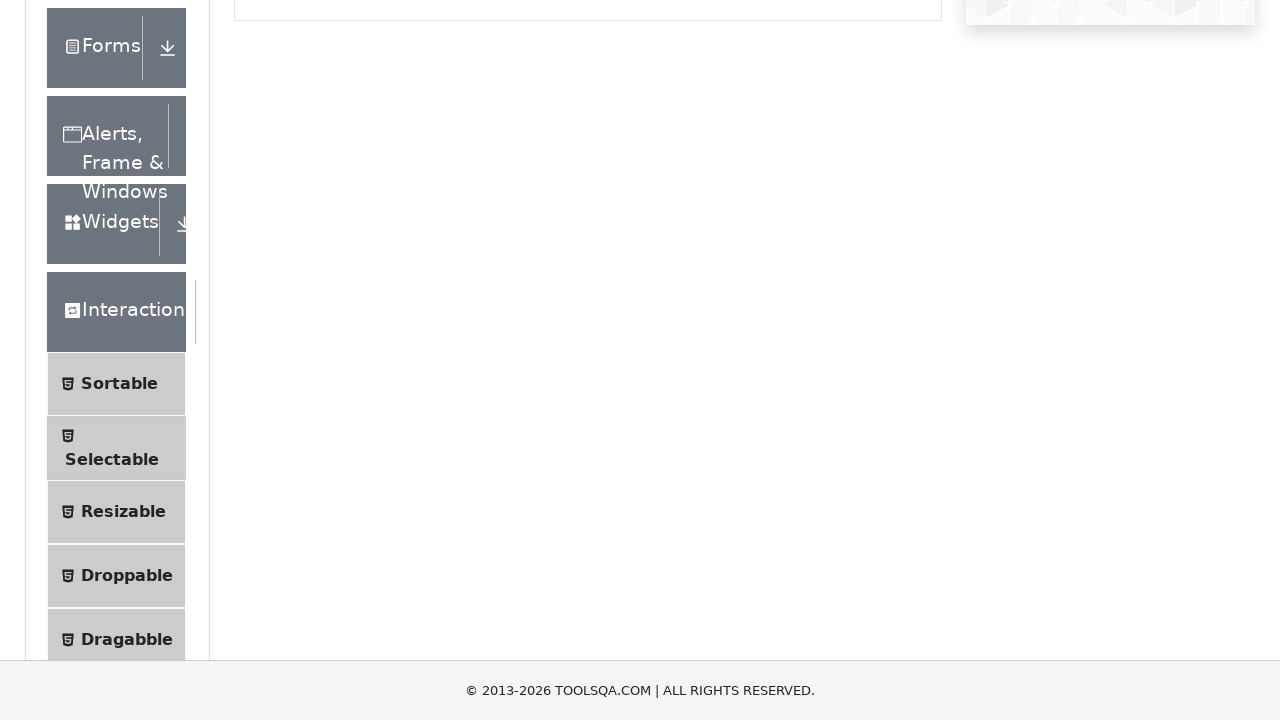